Tests iframe interaction using frameLocator method to click a link inside an iframe

Starting URL: https://www.letskodeit.com/practice

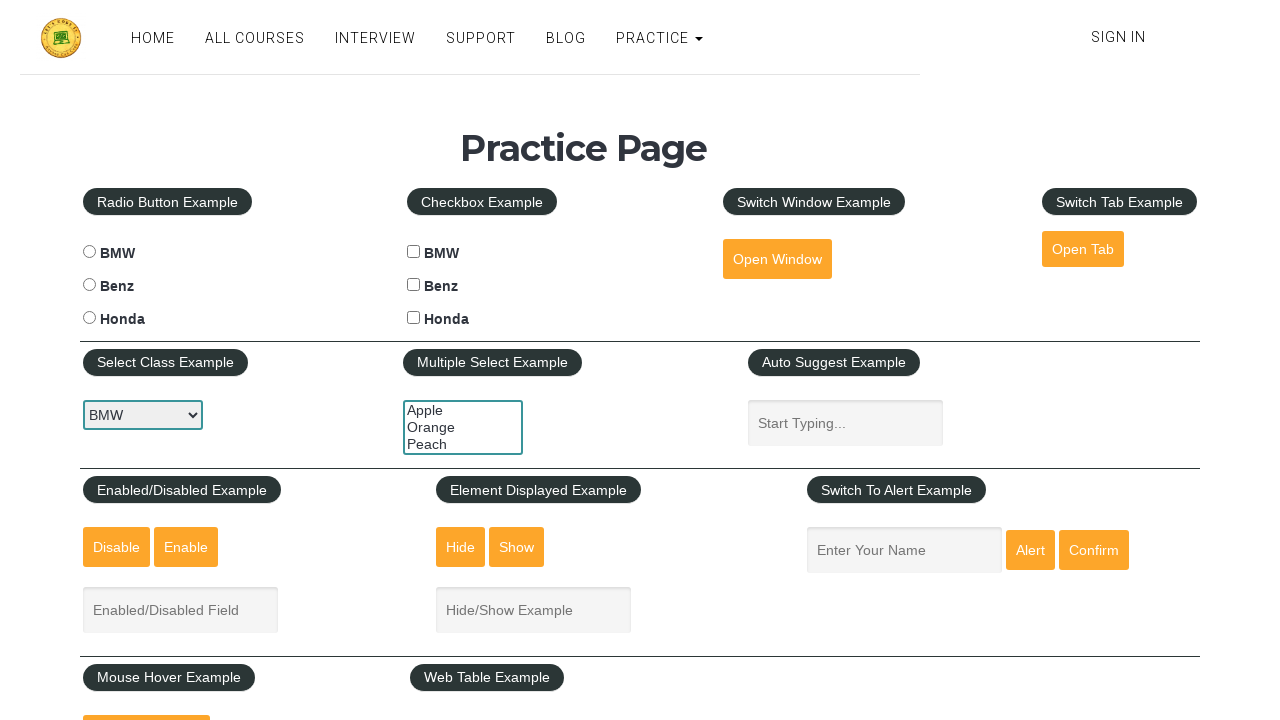

Located iframe with id 'courses-iframe'
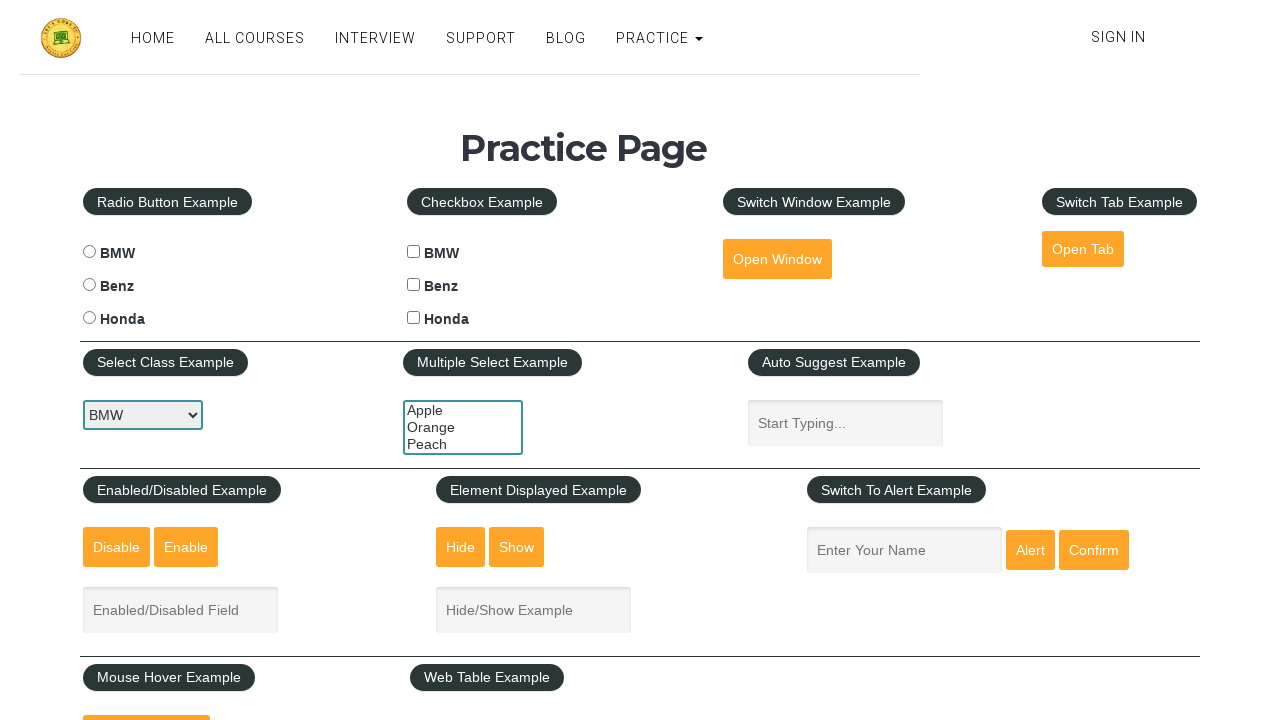

Clicked home link inside the iframe at (286, 361) on #courses-iframe >> internal:control=enter-frame >> xpath=//a[@href="/home"]
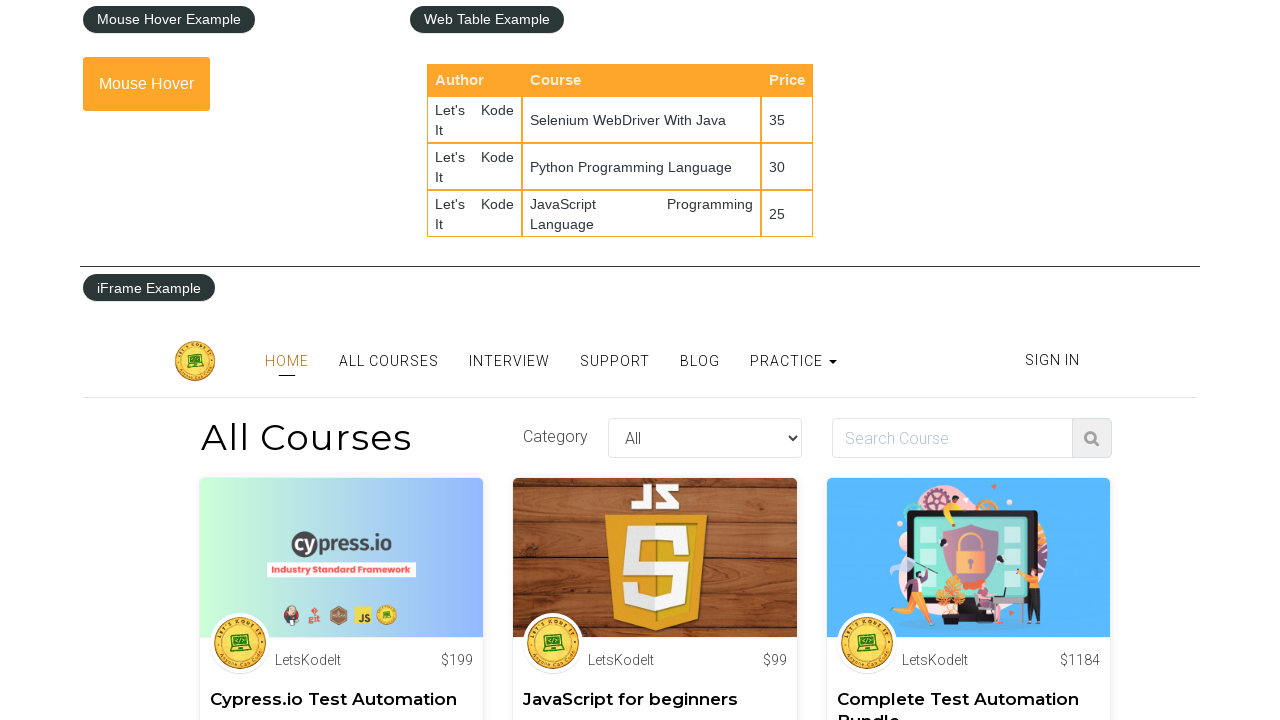

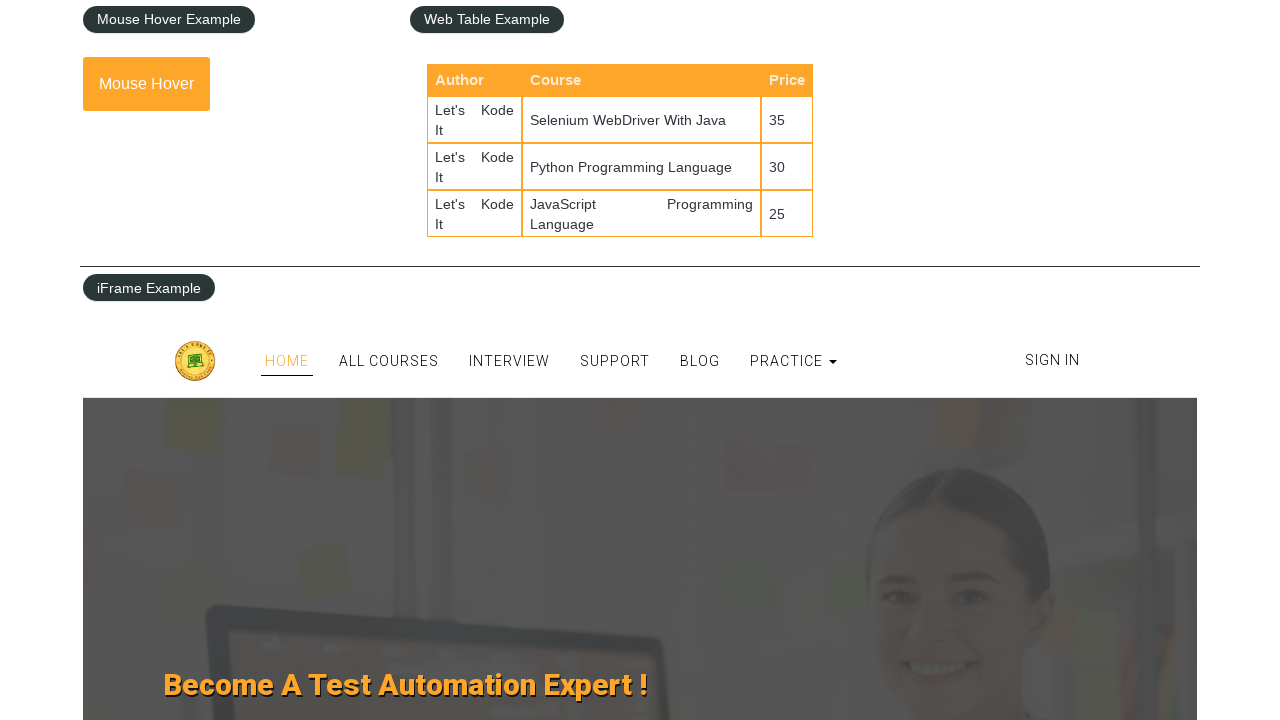